Tests multiple window handling by navigating to the Multiple Windows page, clicking a link that opens a new window, switching to the new window to verify its content, then switching back to the main window.

Starting URL: https://the-internet.herokuapp.com

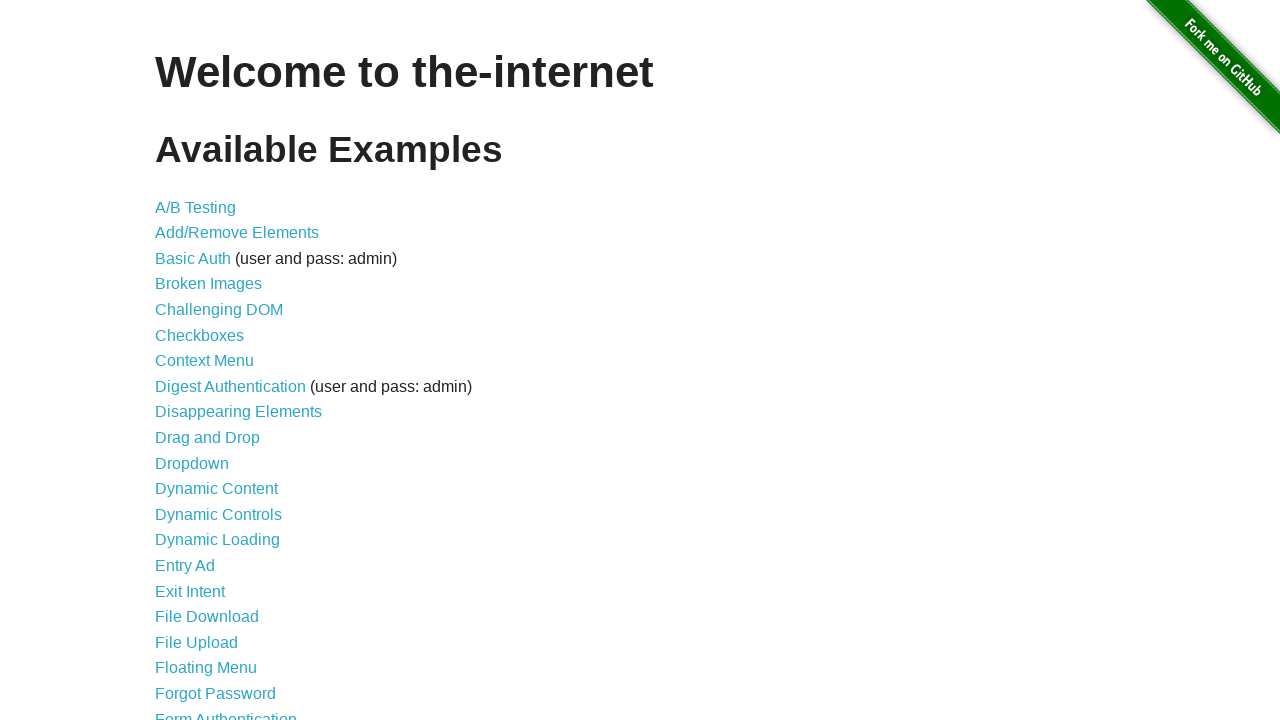

Clicked 'Multiple Windows' link from main page at (218, 369) on xpath=//a[text()='Multiple Windows']
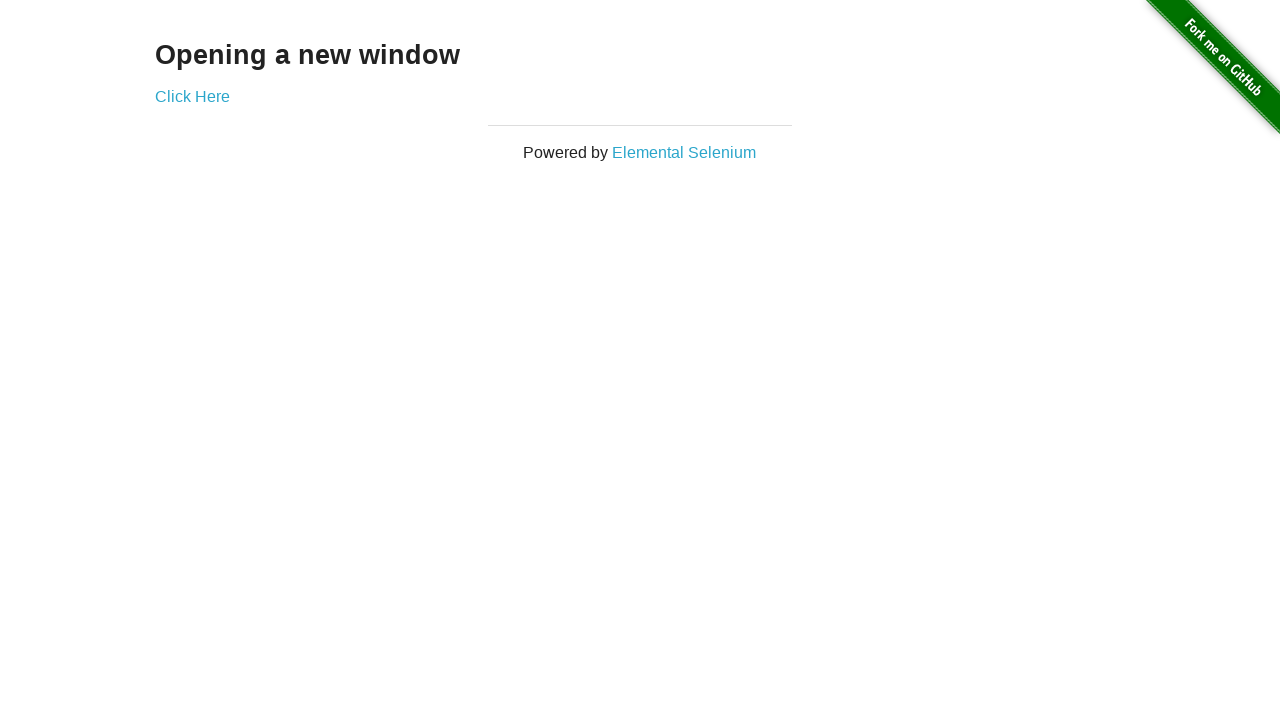

Waited for 'Click Here' link to load
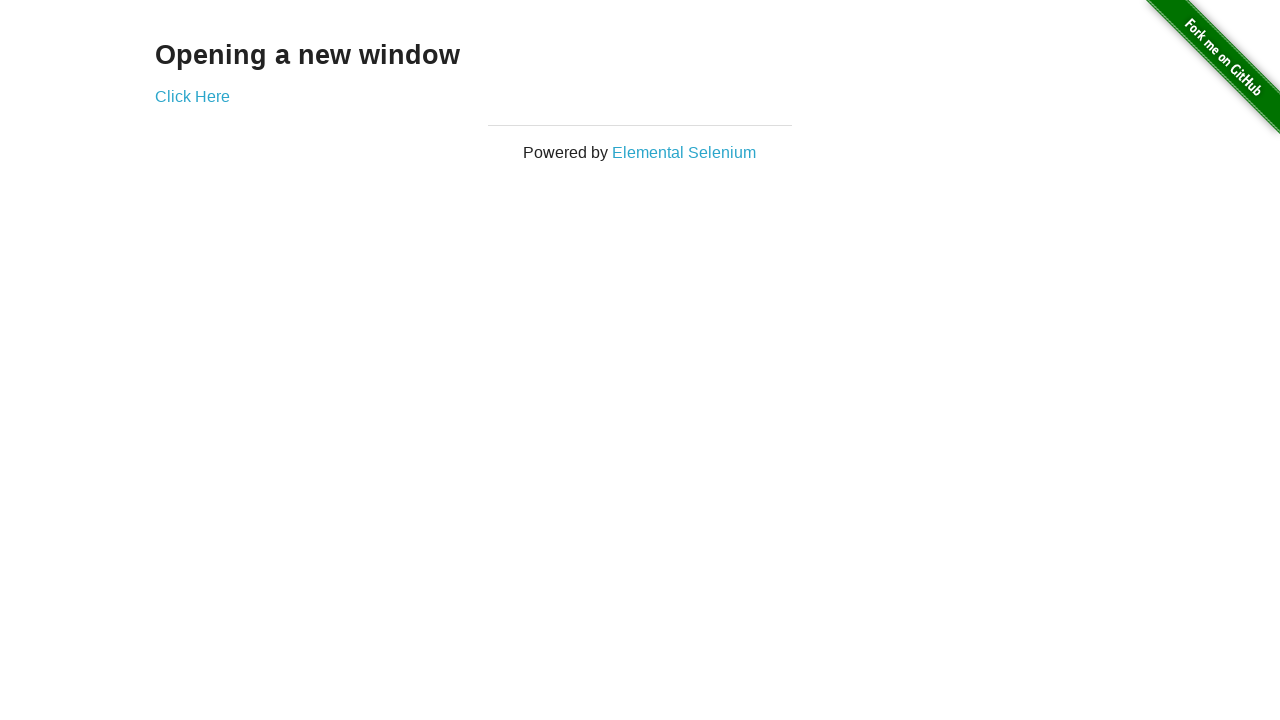

Clicked 'Click Here' link which opened a new window at (192, 96) on xpath=//a[text()='Click Here']
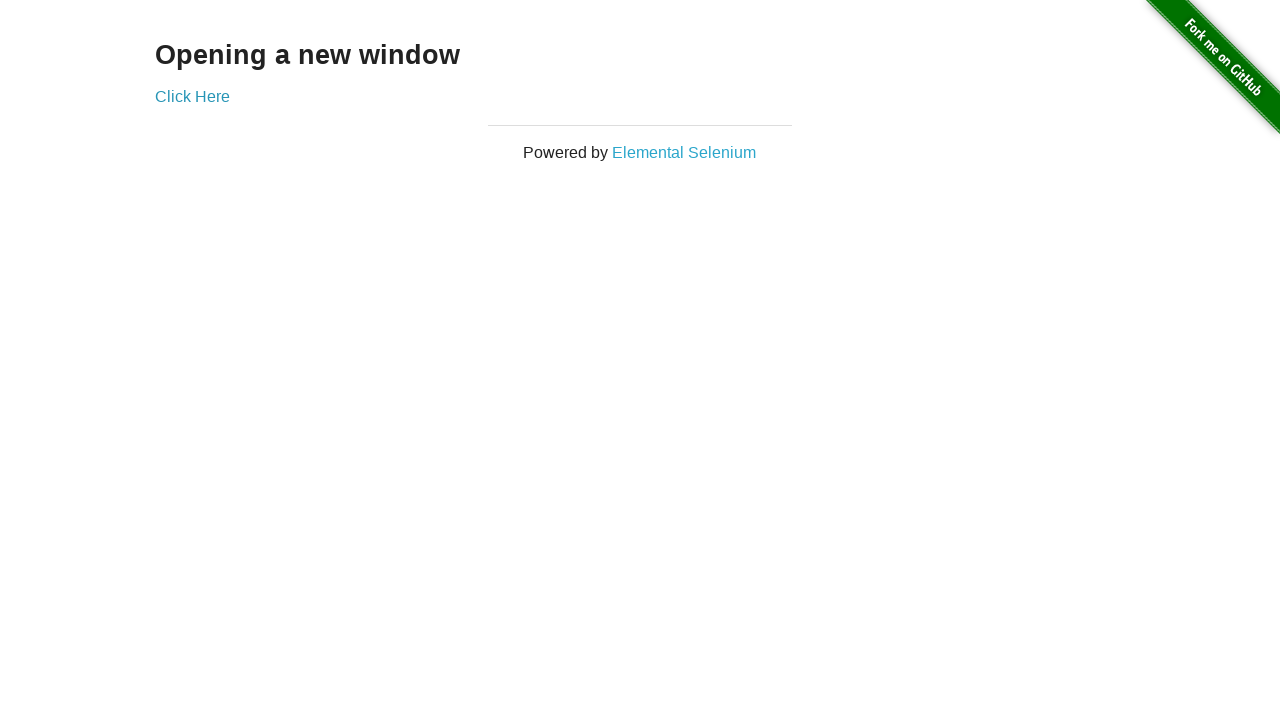

Retrieved new page/window object
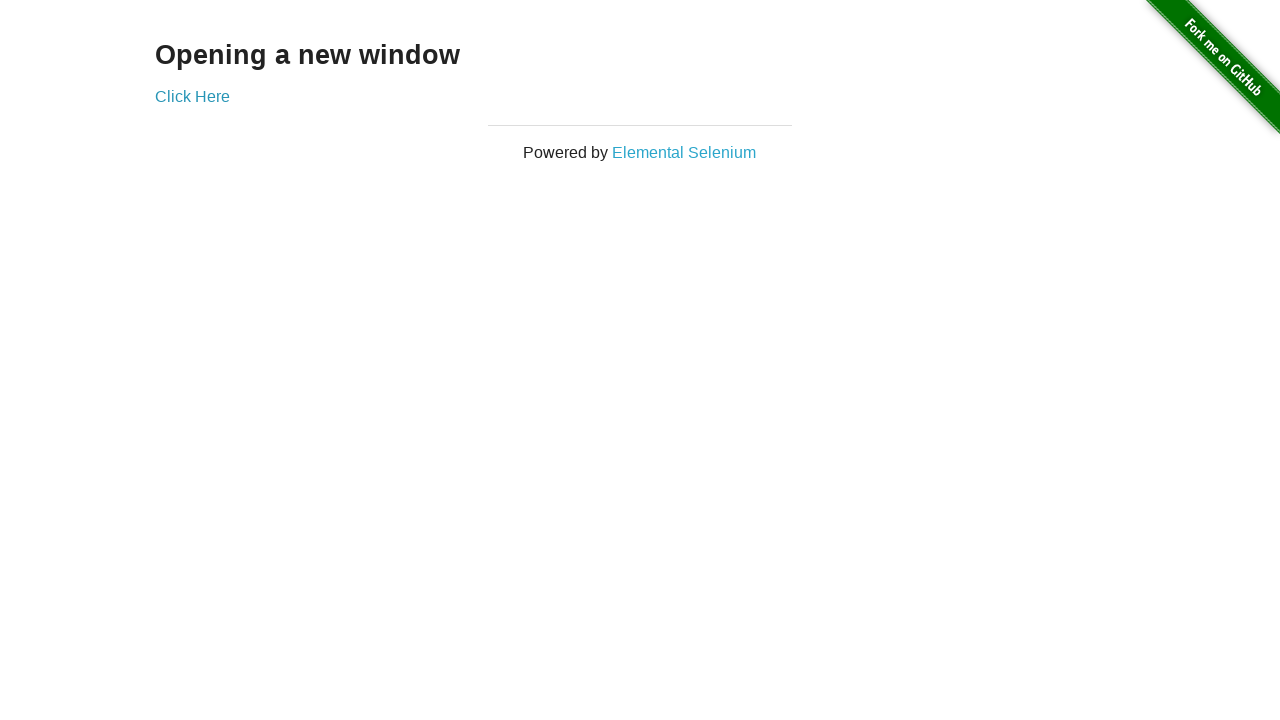

New window page loaded
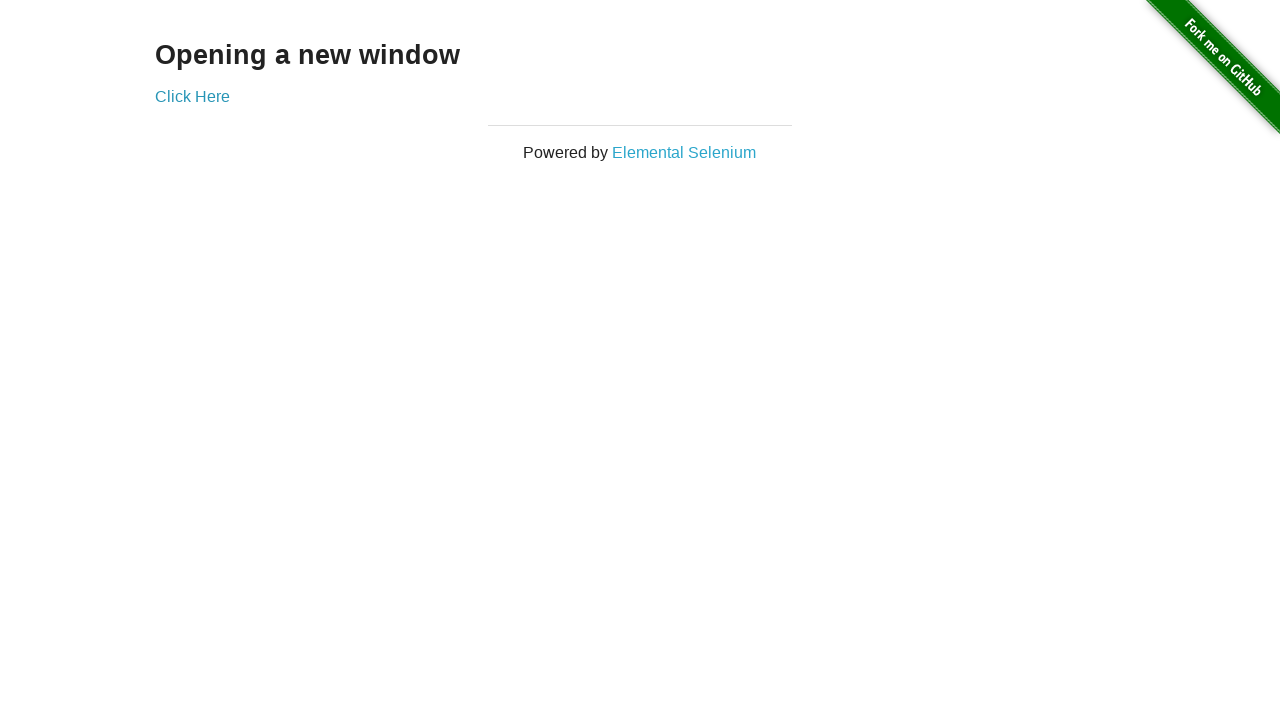

Located heading element in new window
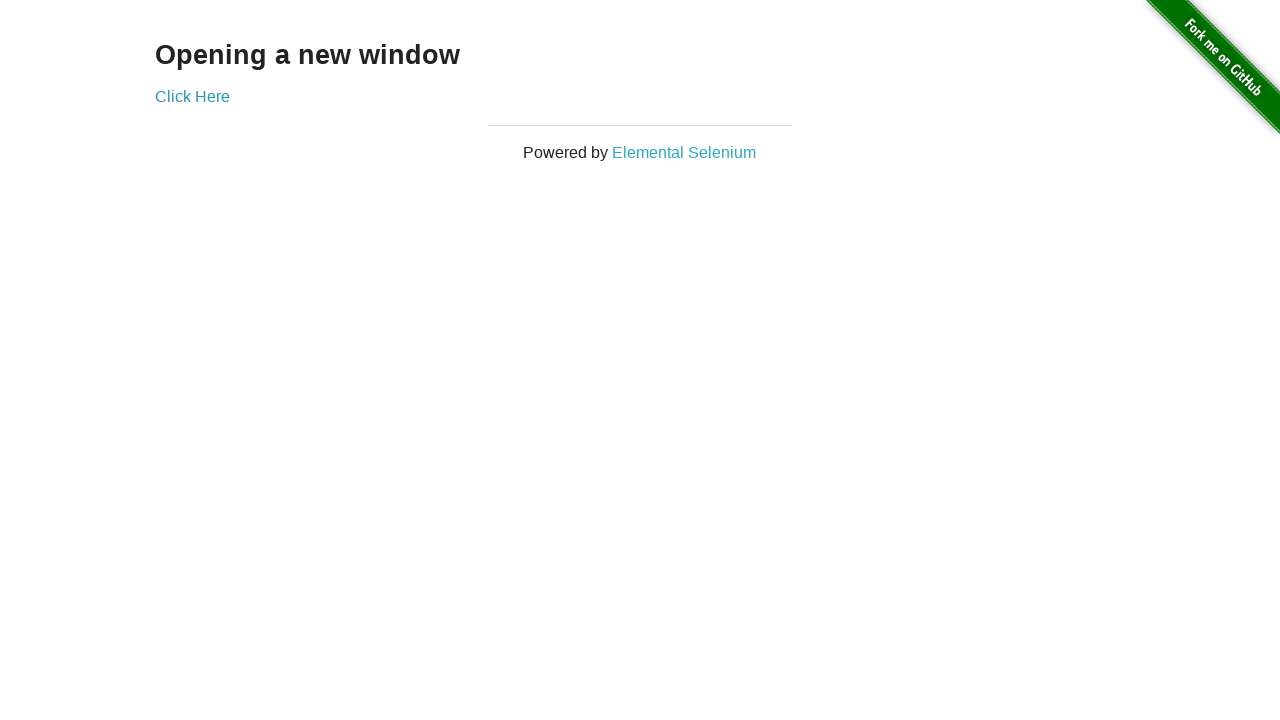

Verified new window contains expected 'New Window' heading
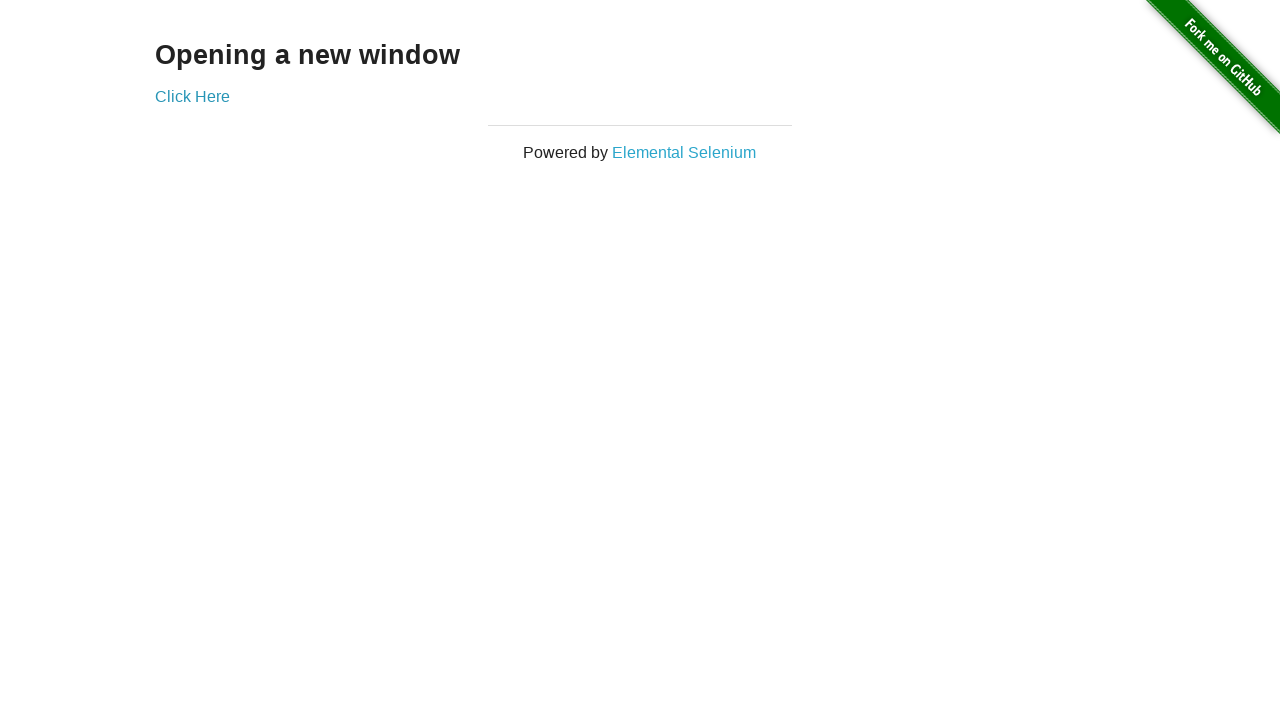

Switched back to main window
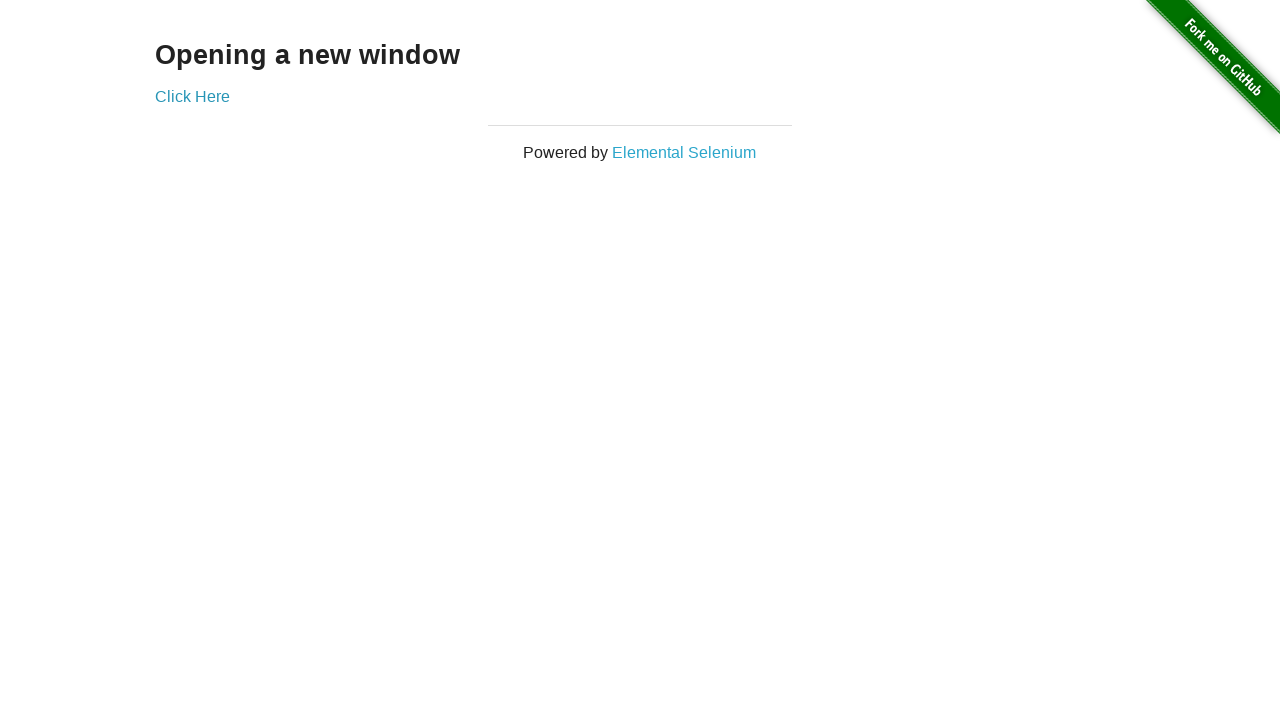

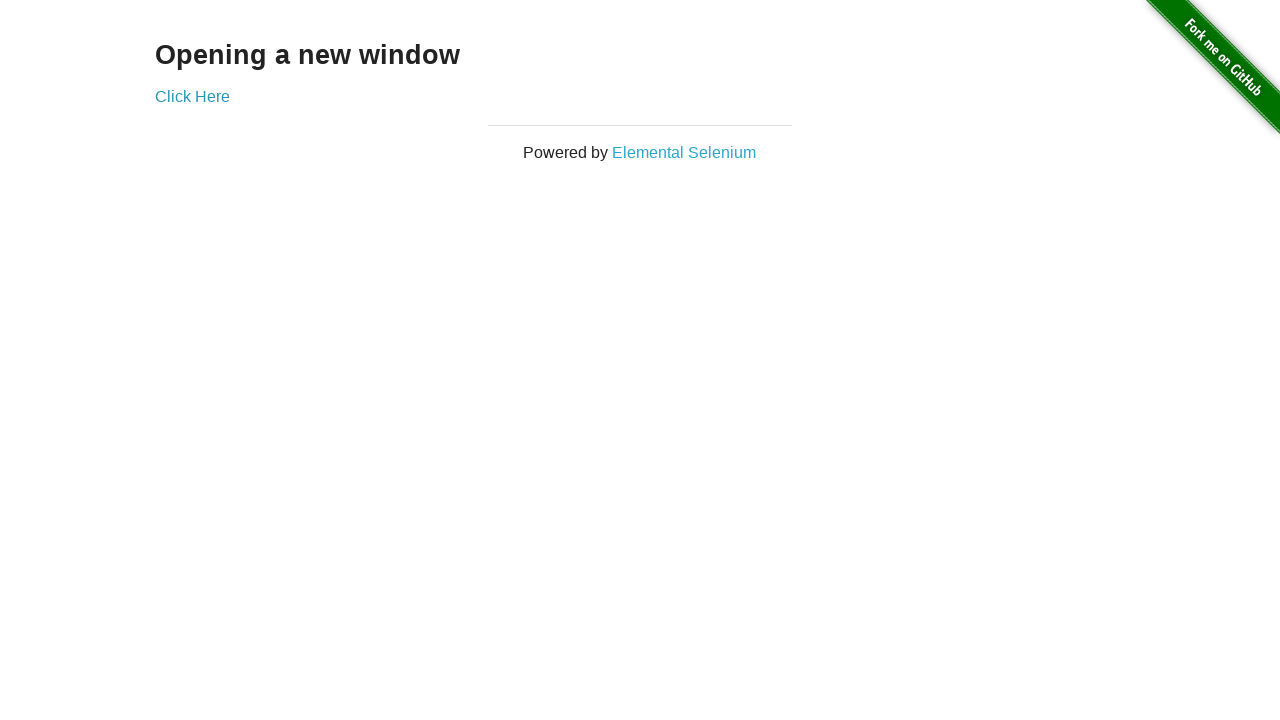